Clicks the Terms link on the Gmail page

Starting URL: https://gmail.com

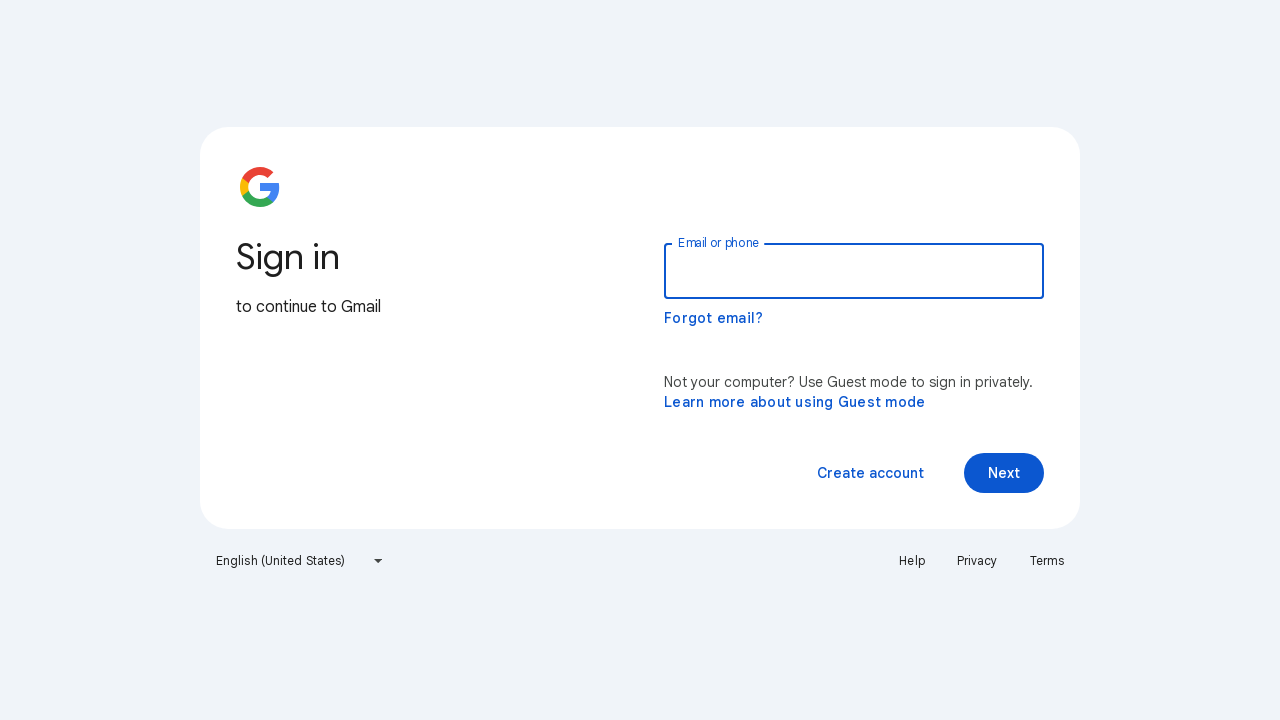

Clicked the Terms link on Gmail page at (1047, 561) on a:has-text('Terms')
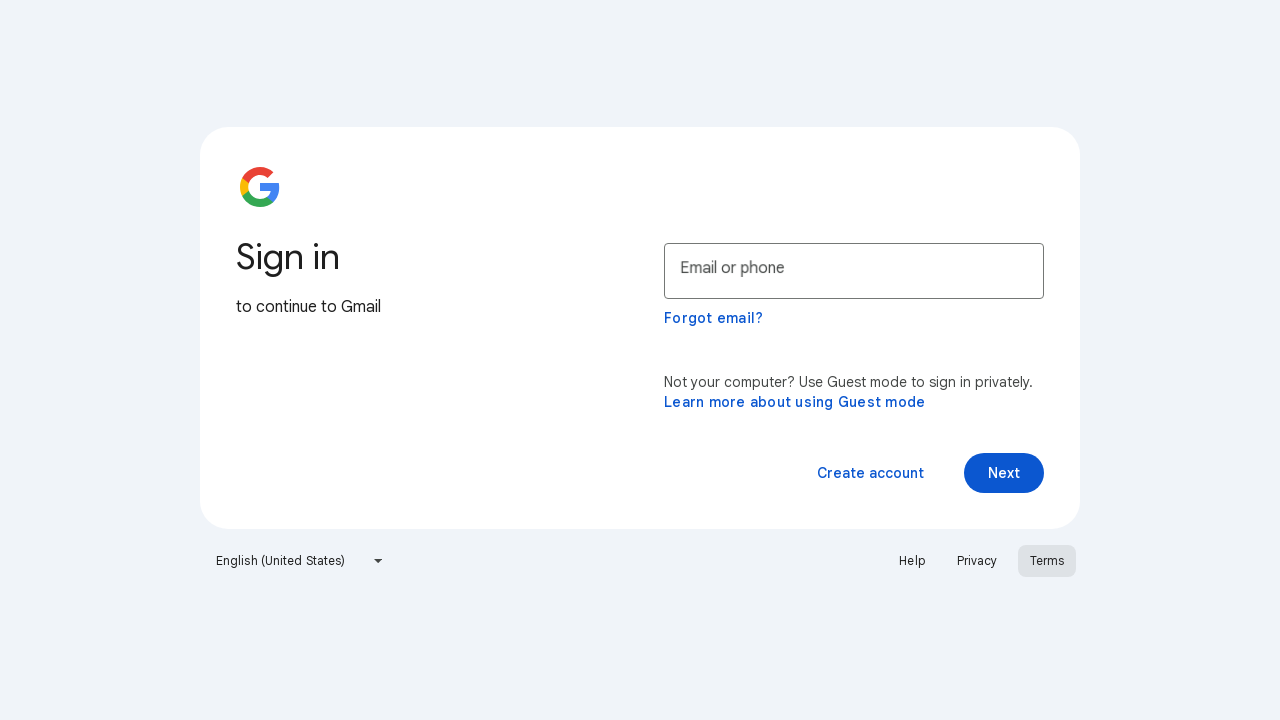

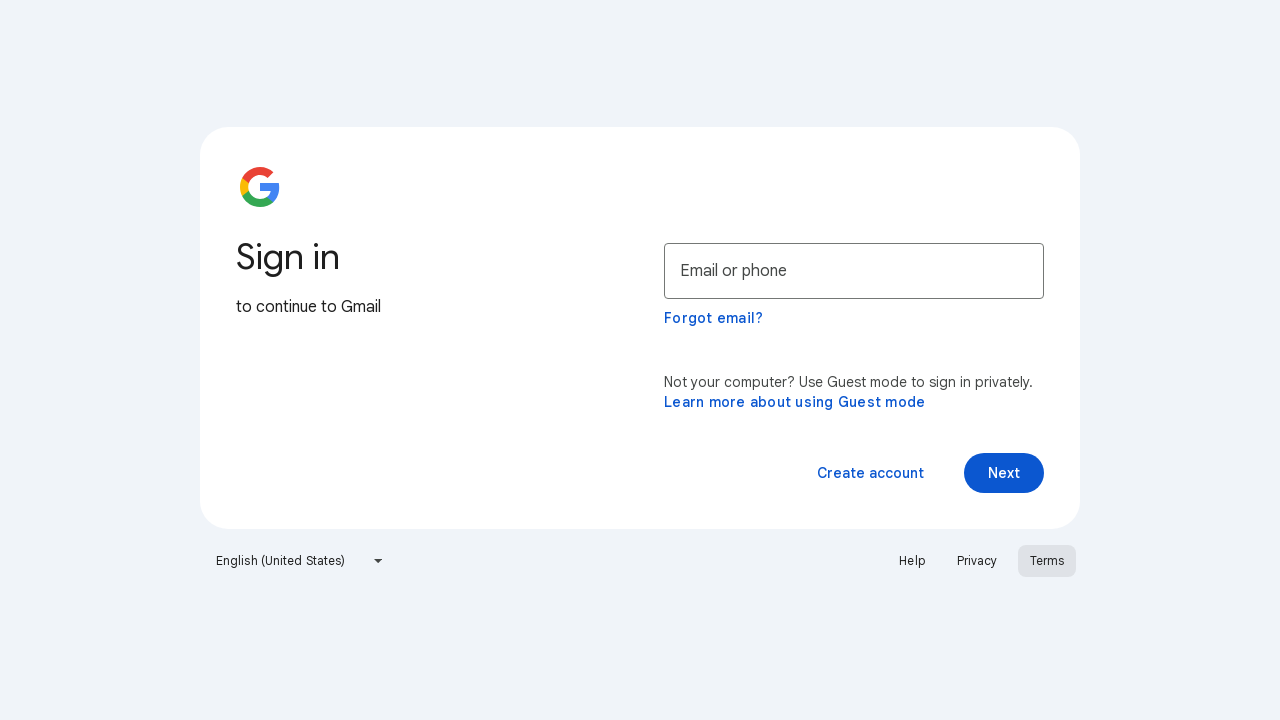